Tests an explicit wait scenario where the script waits for a price element to show $100, then clicks a book button, calculates a mathematical answer based on a displayed value, fills it into a form, and submits it.

Starting URL: http://suninjuly.github.io/explicit_wait2.html

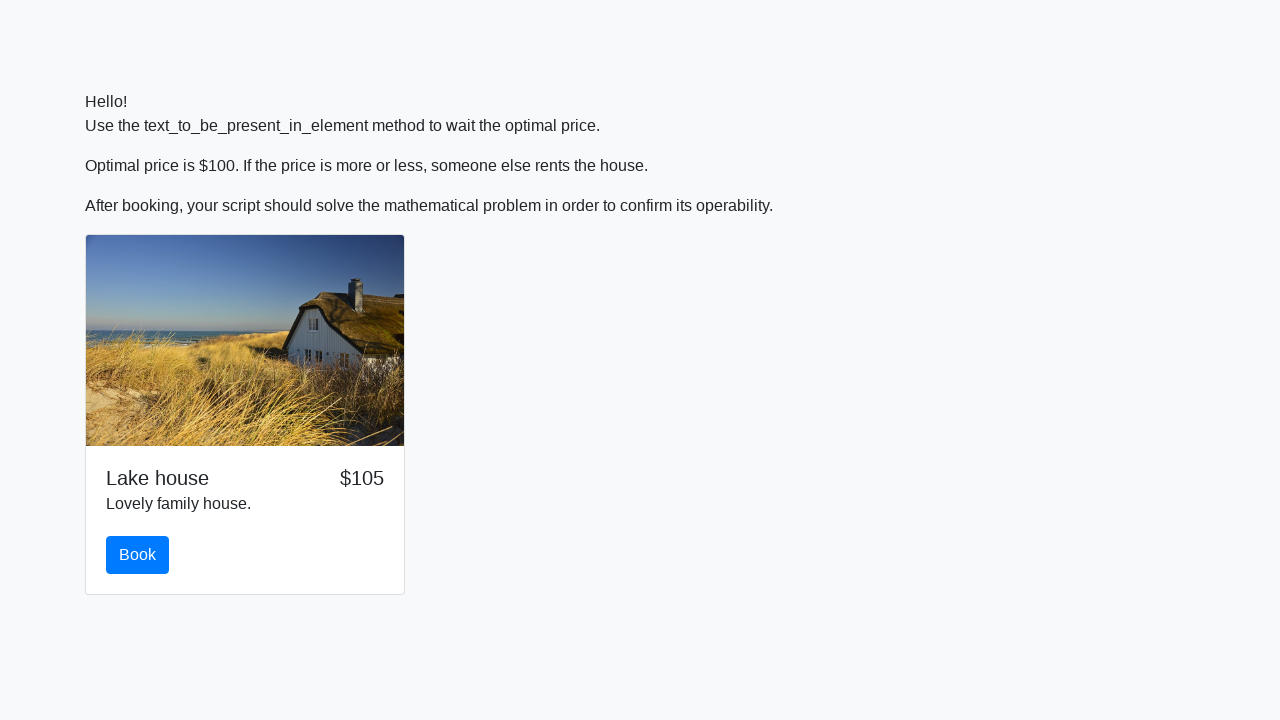

Waited for price element to display $100
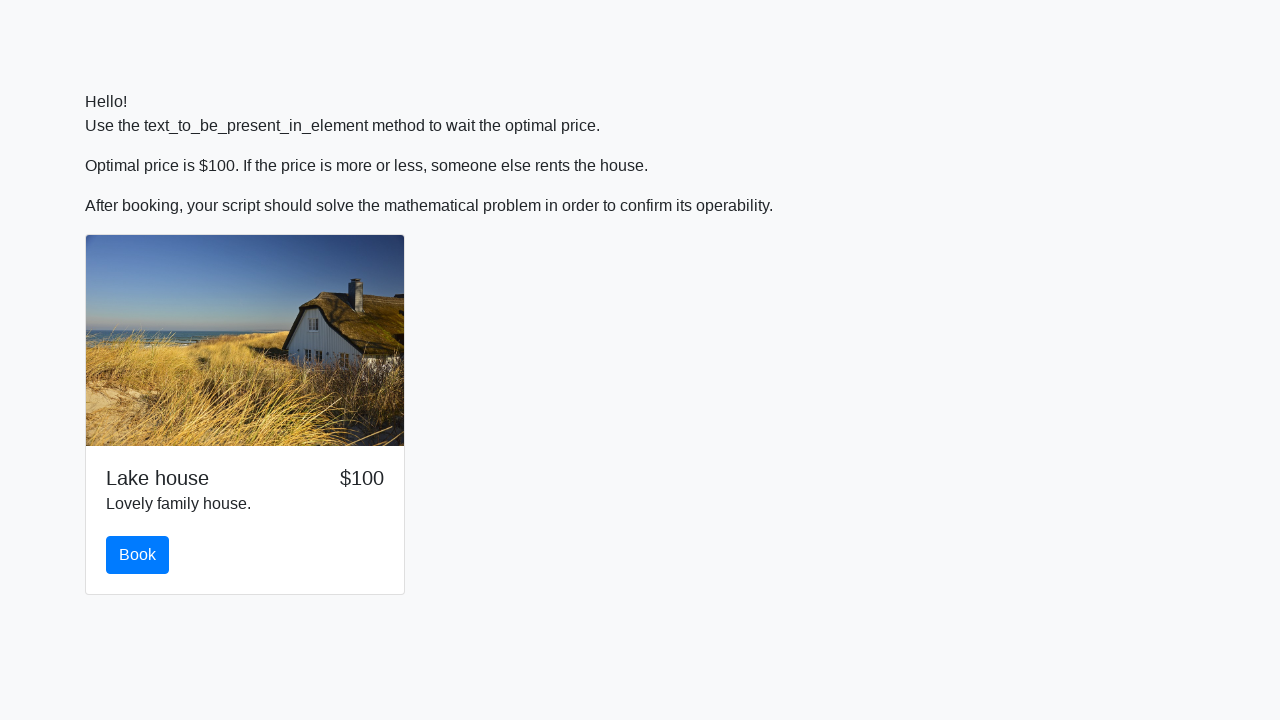

Clicked the book button at (138, 555) on #book
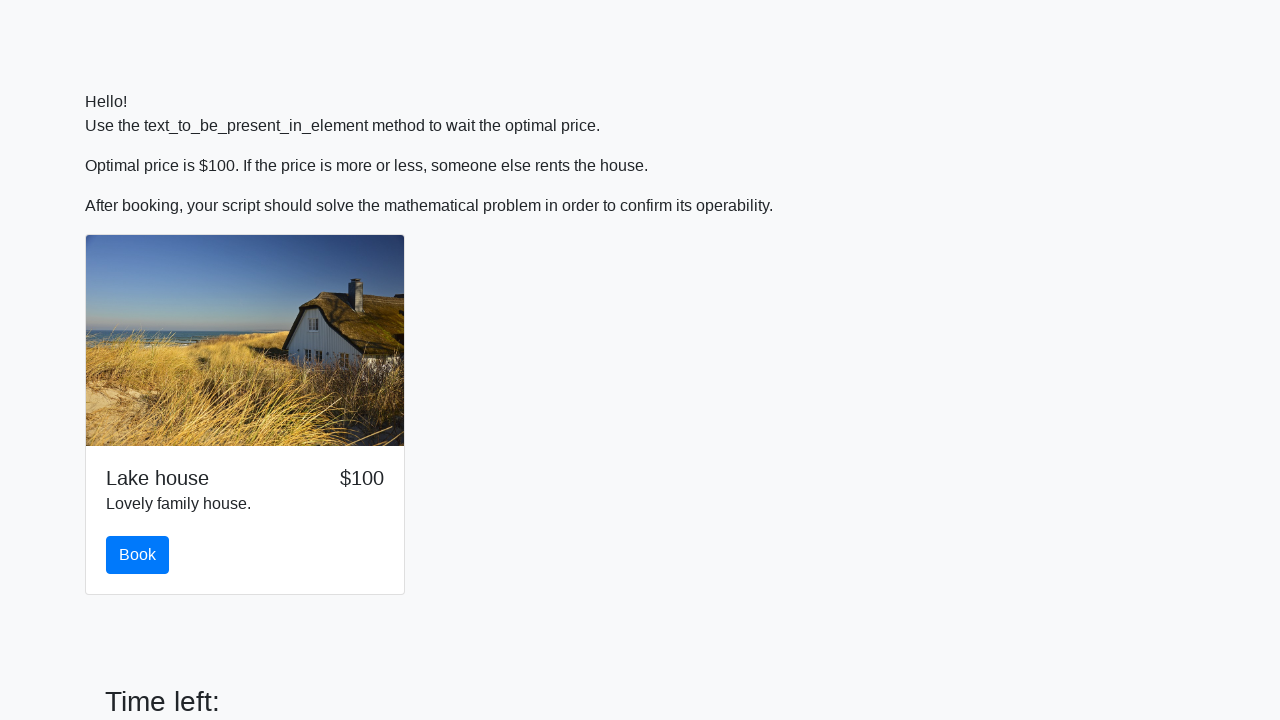

Retrieved input value from the page
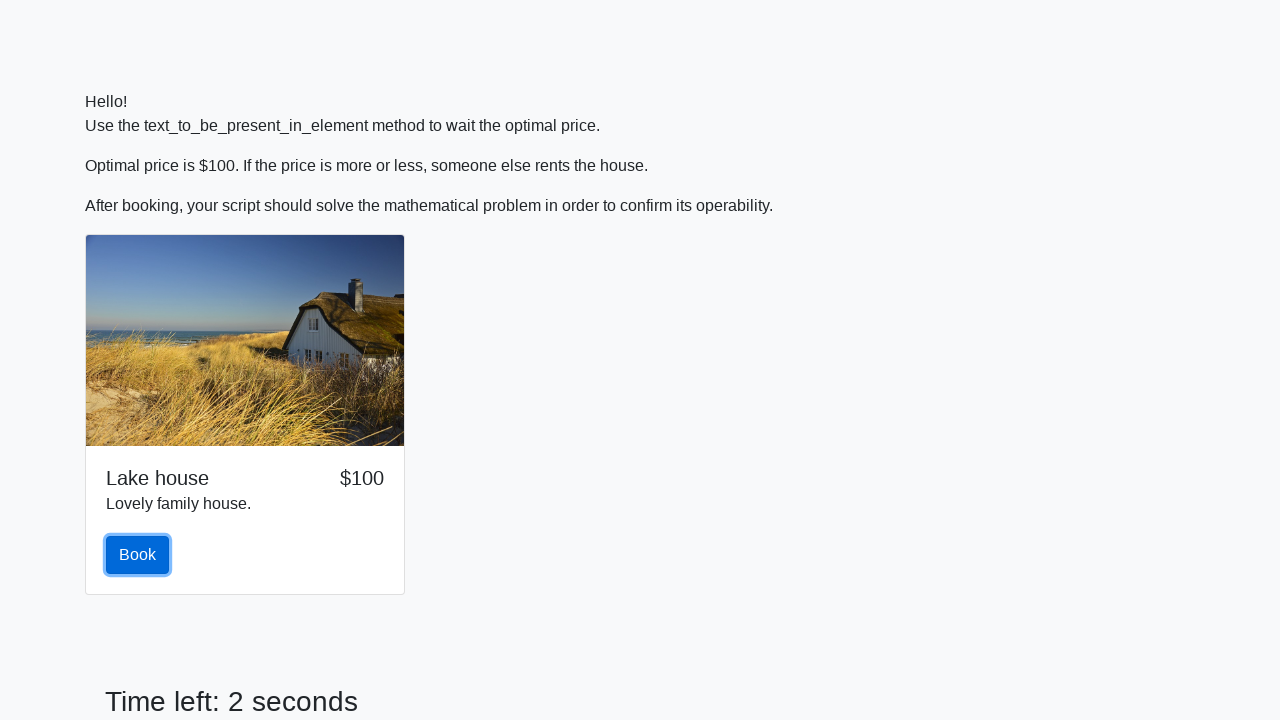

Calculated mathematical answer: log(abs(12 * sin(490))) = 0.058329204119407334
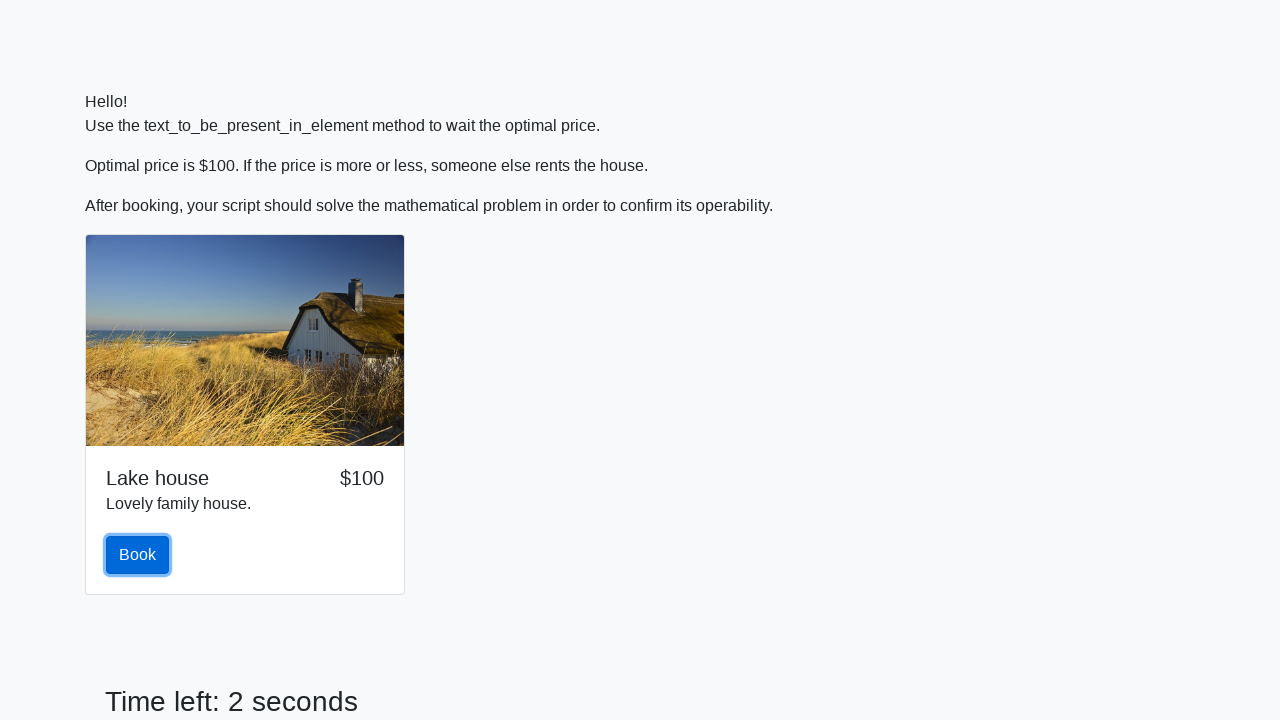

Filled answer field with calculated value: 0.058329204119407334 on #answer
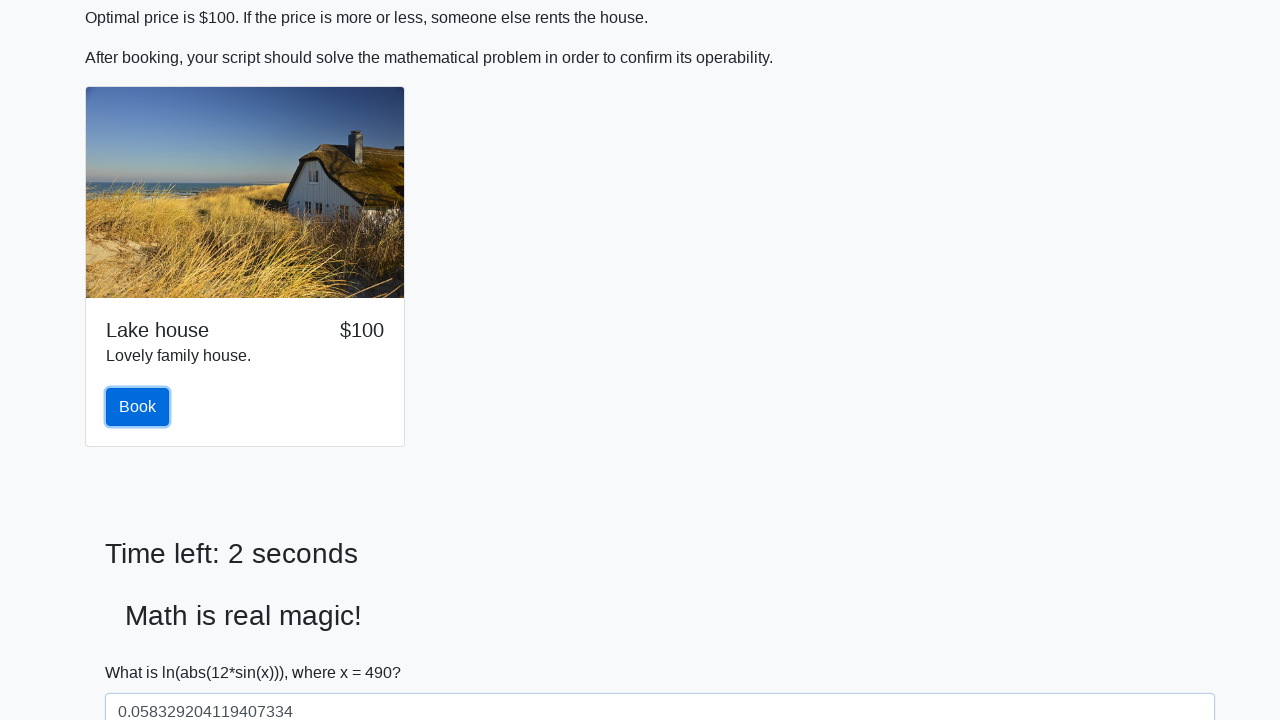

Clicked the solve button to submit the answer at (143, 651) on #solve
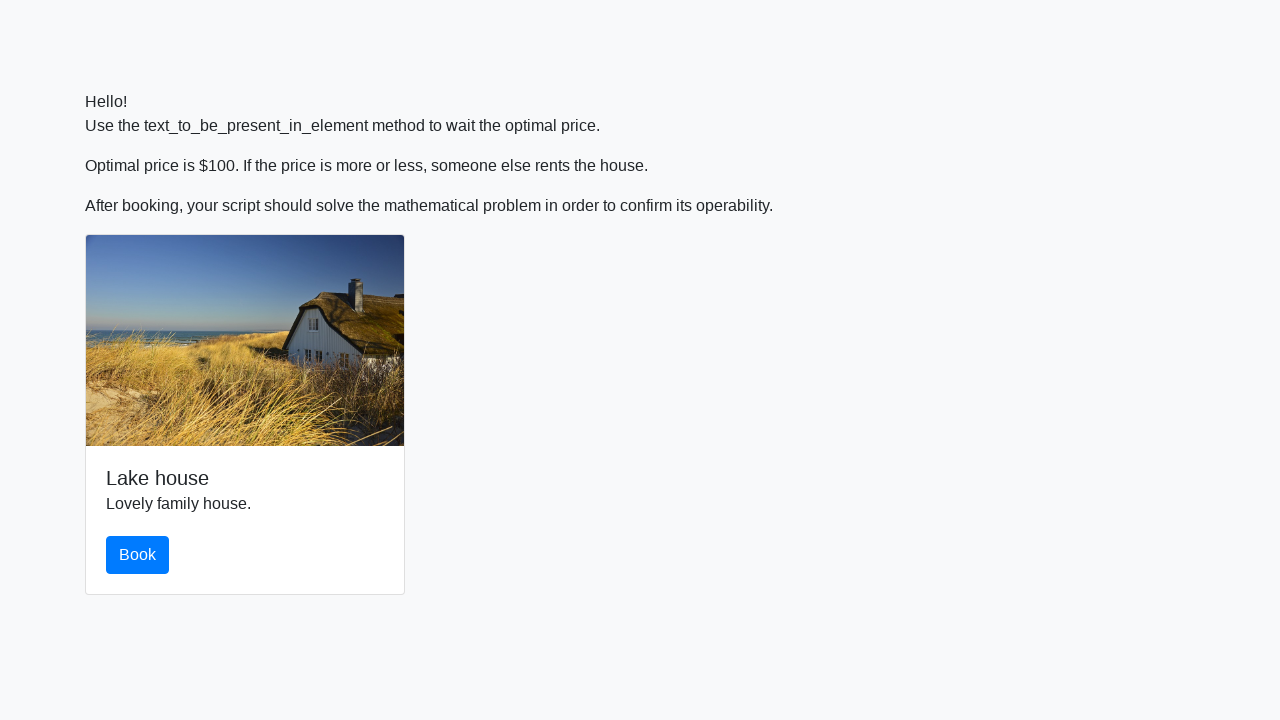

Waited 2 seconds to observe the result
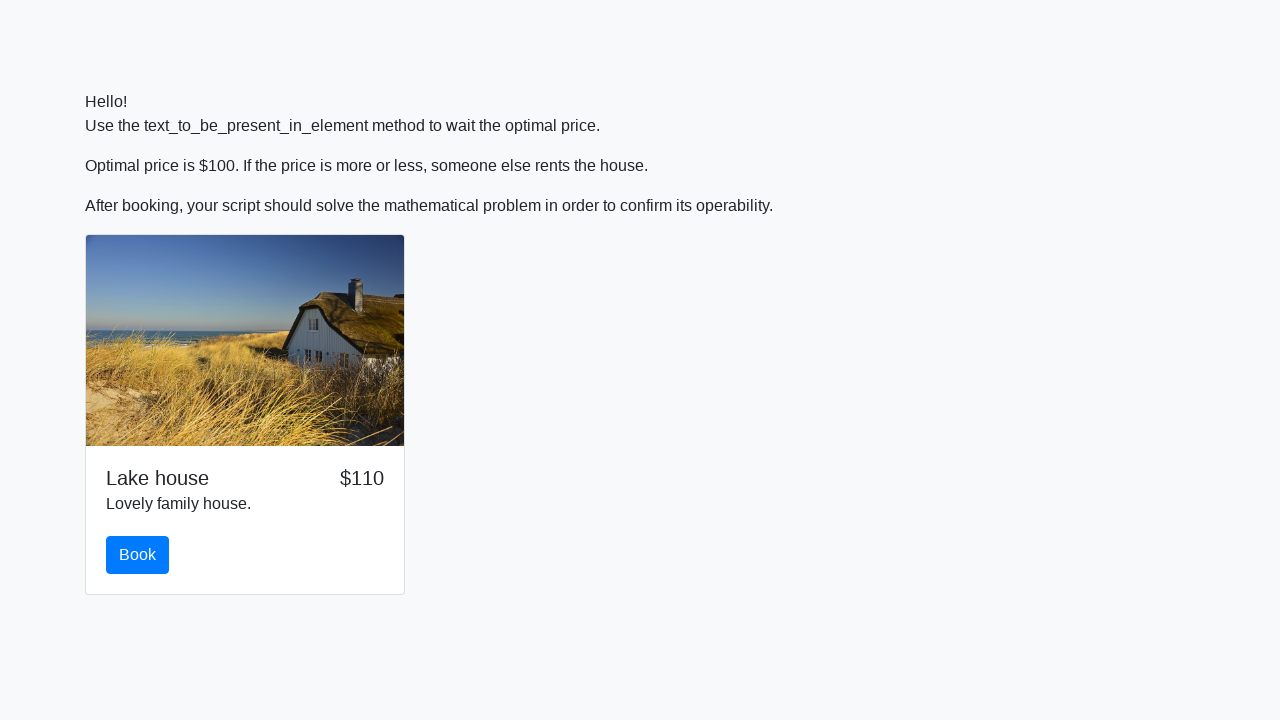

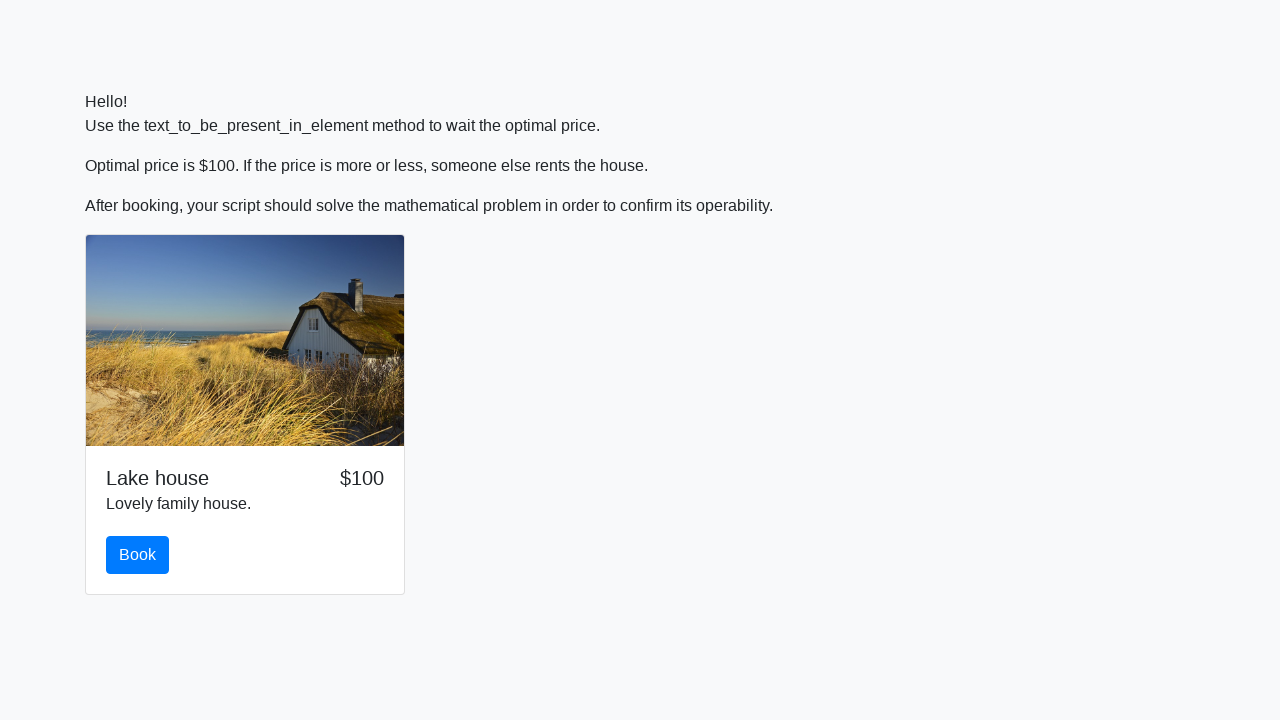